Tests the search functionality on Python.org by entering "pycon" in the search box and pressing Enter to verify search works

Starting URL: http://www.python.org

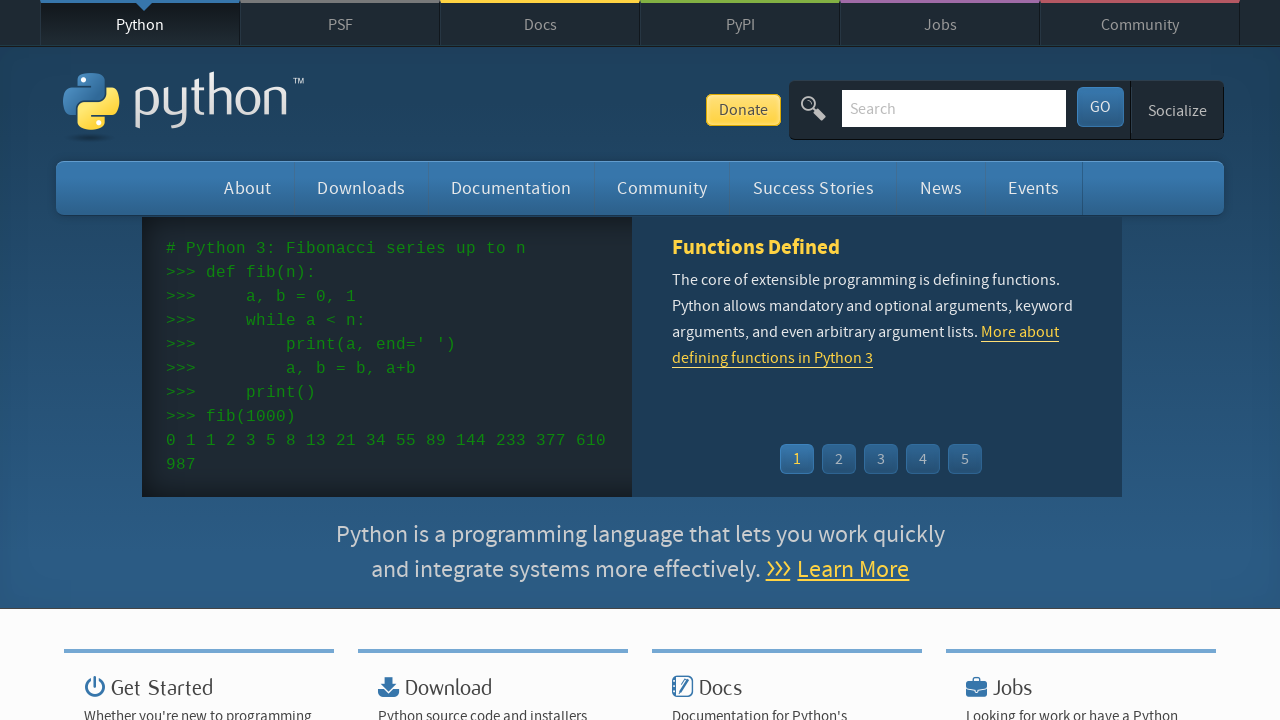

Entered 'pycon' in the search box on input[name='q']
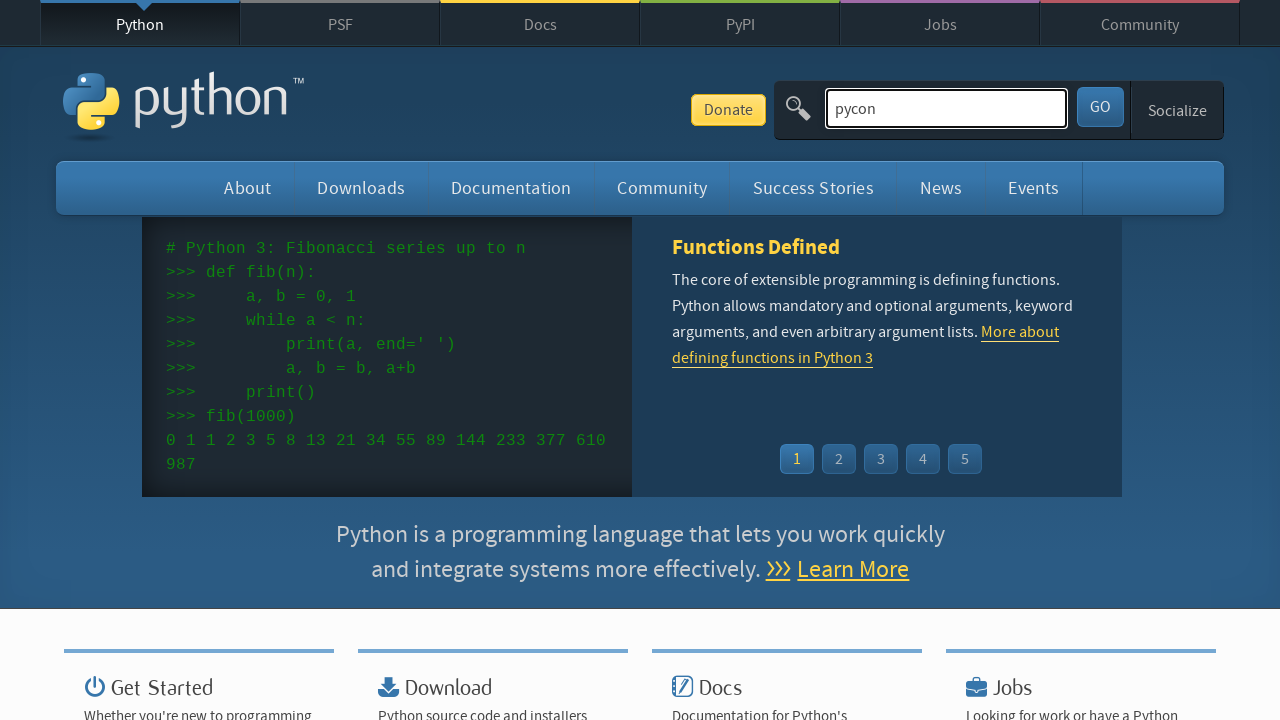

Pressed Enter to submit the search on input[name='q']
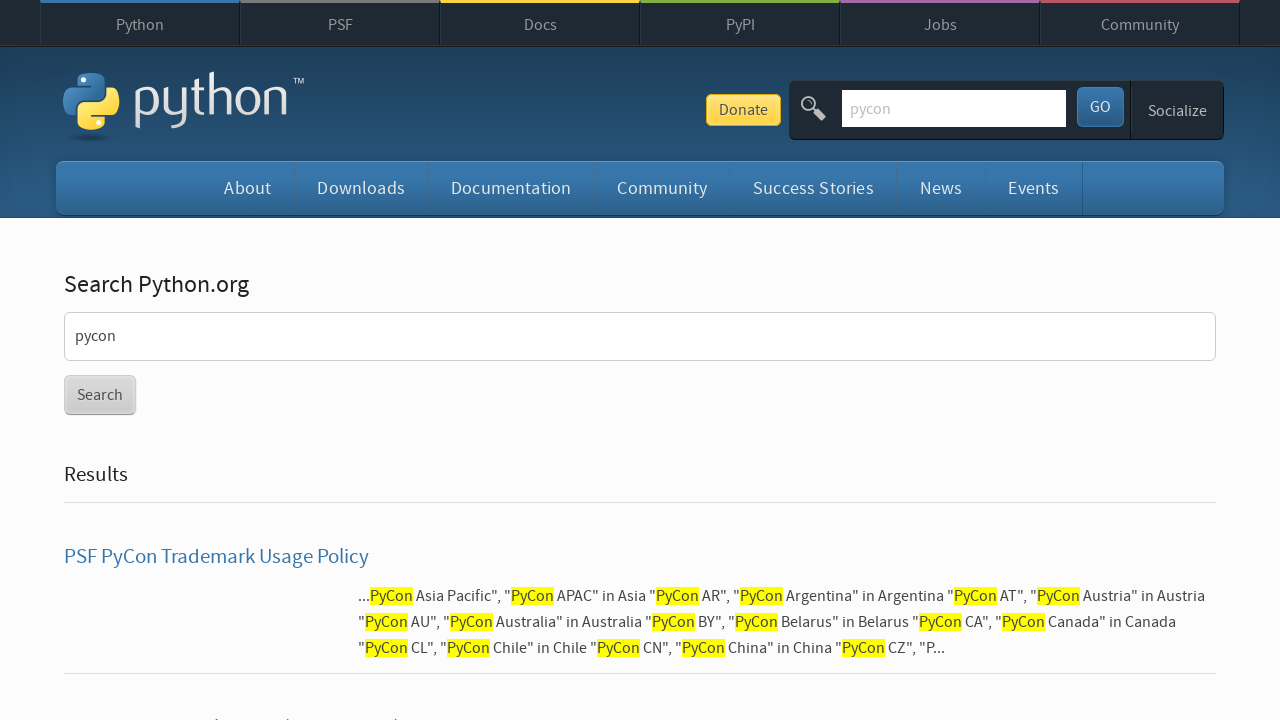

Search results page loaded successfully
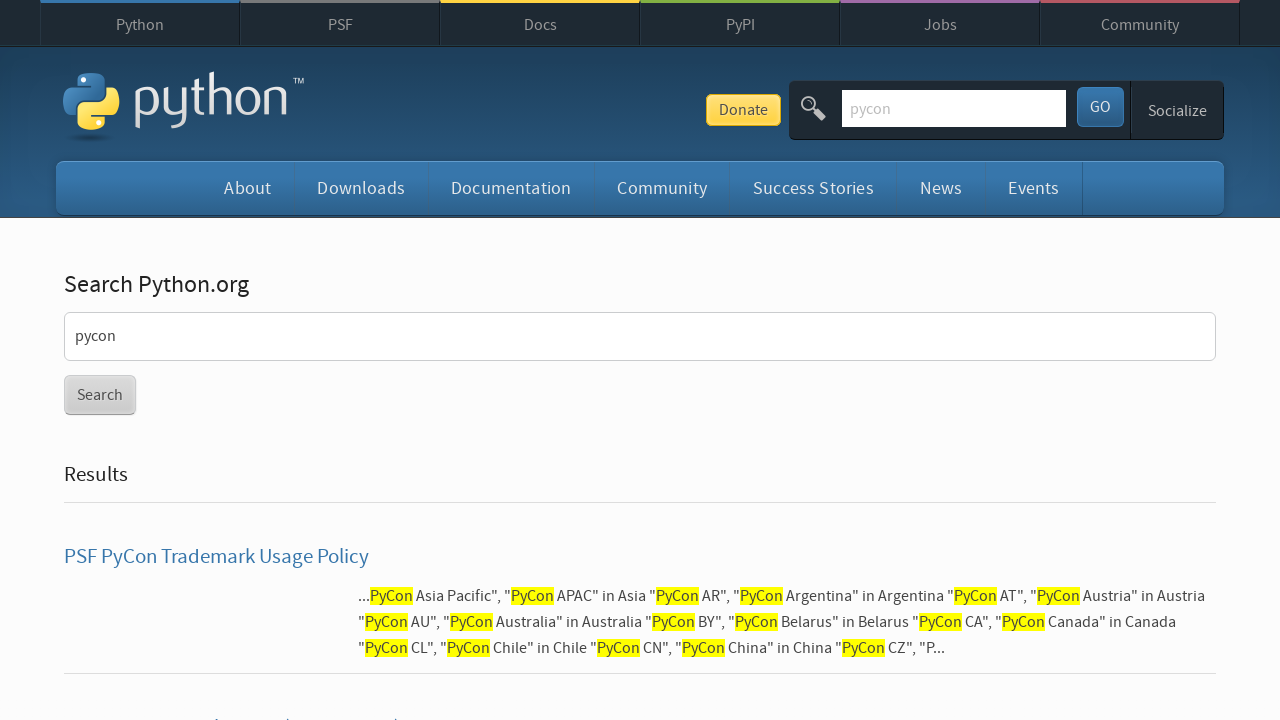

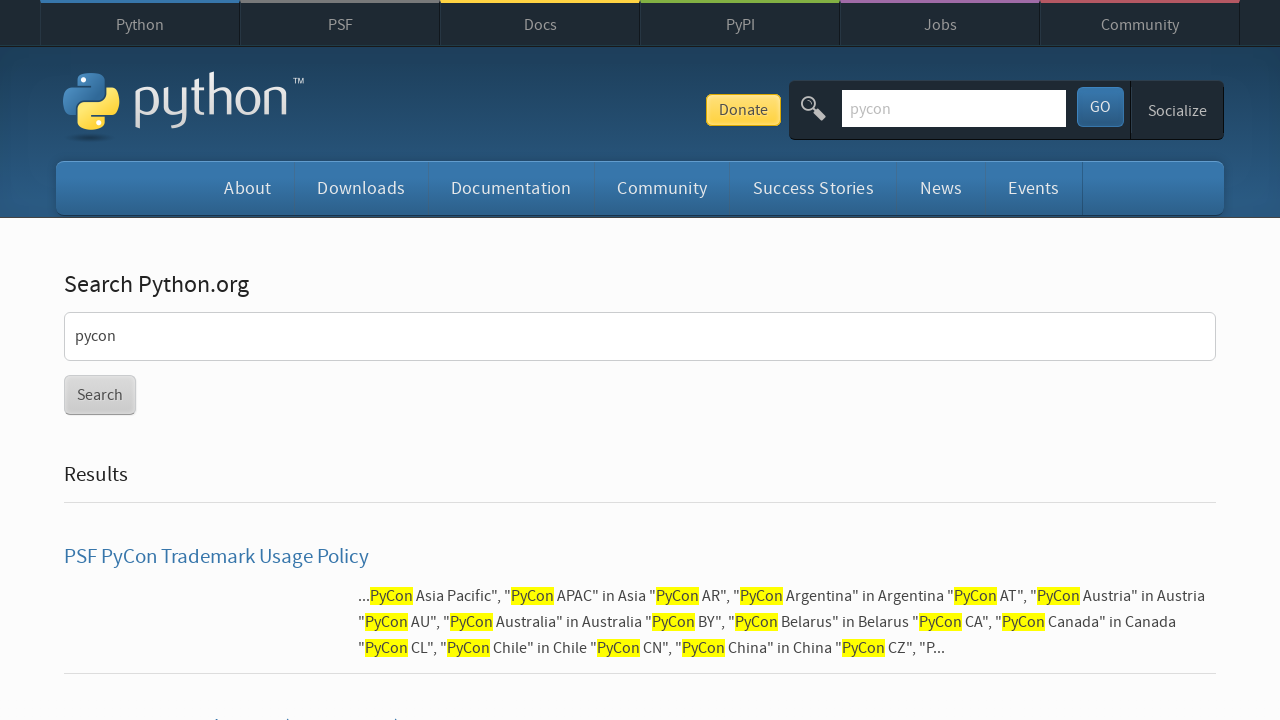